Tests a web form by filling various input fields including text, password, textarea, dropdown, checkbox, radio button, and date picker, then submits the form

Starting URL: https://www.selenium.dev/selenium/web/web-form.html

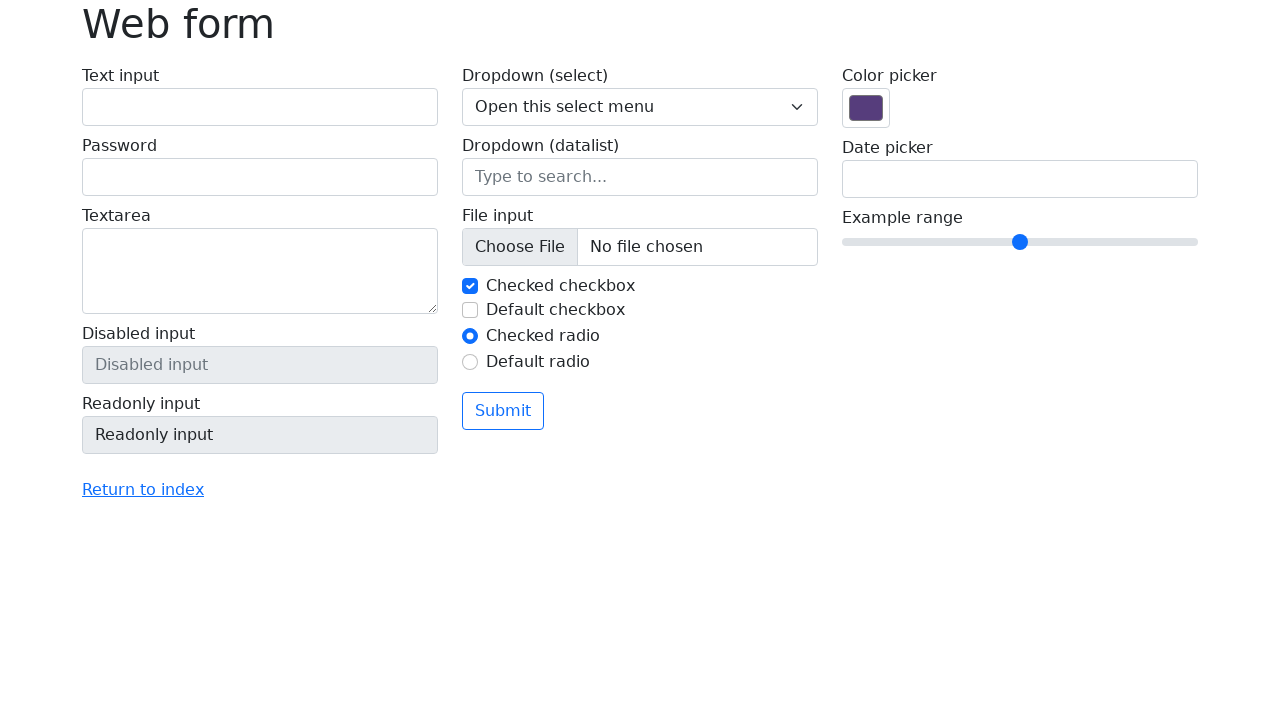

Filled text input field with 'Hello Robot' on input[name='my-text']
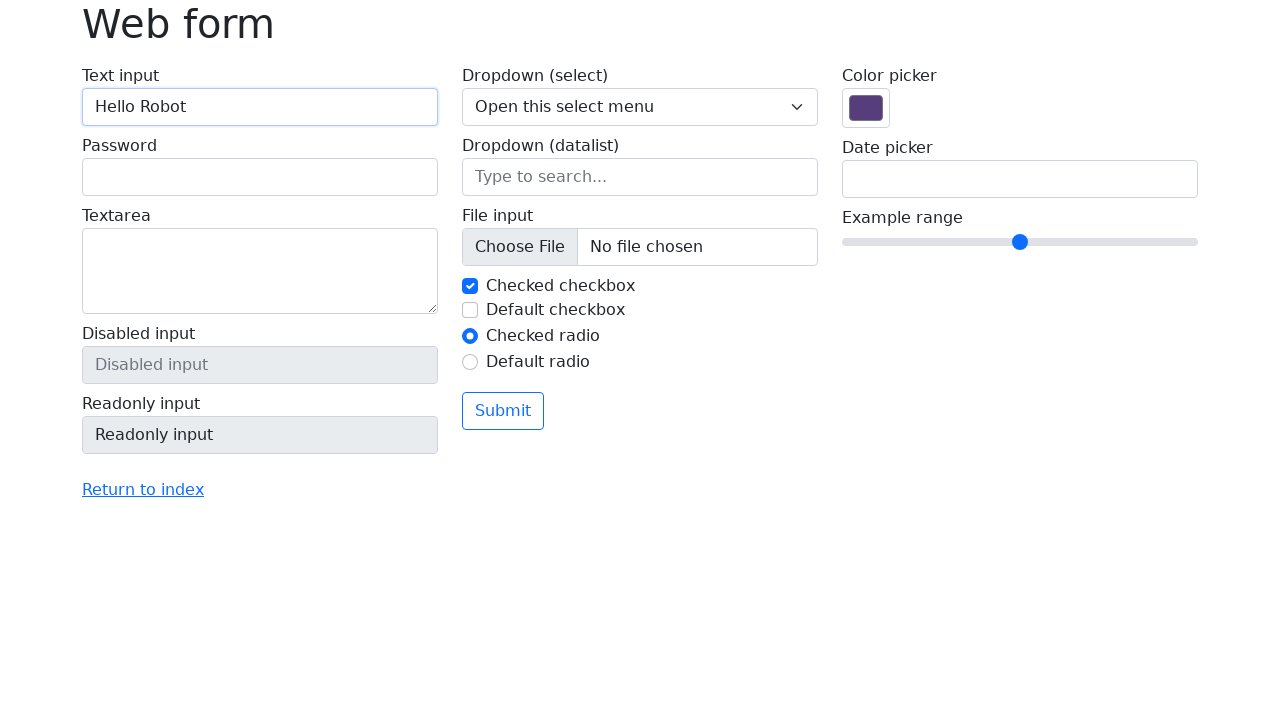

Filled password field with 'secret123' on input[name='my-password']
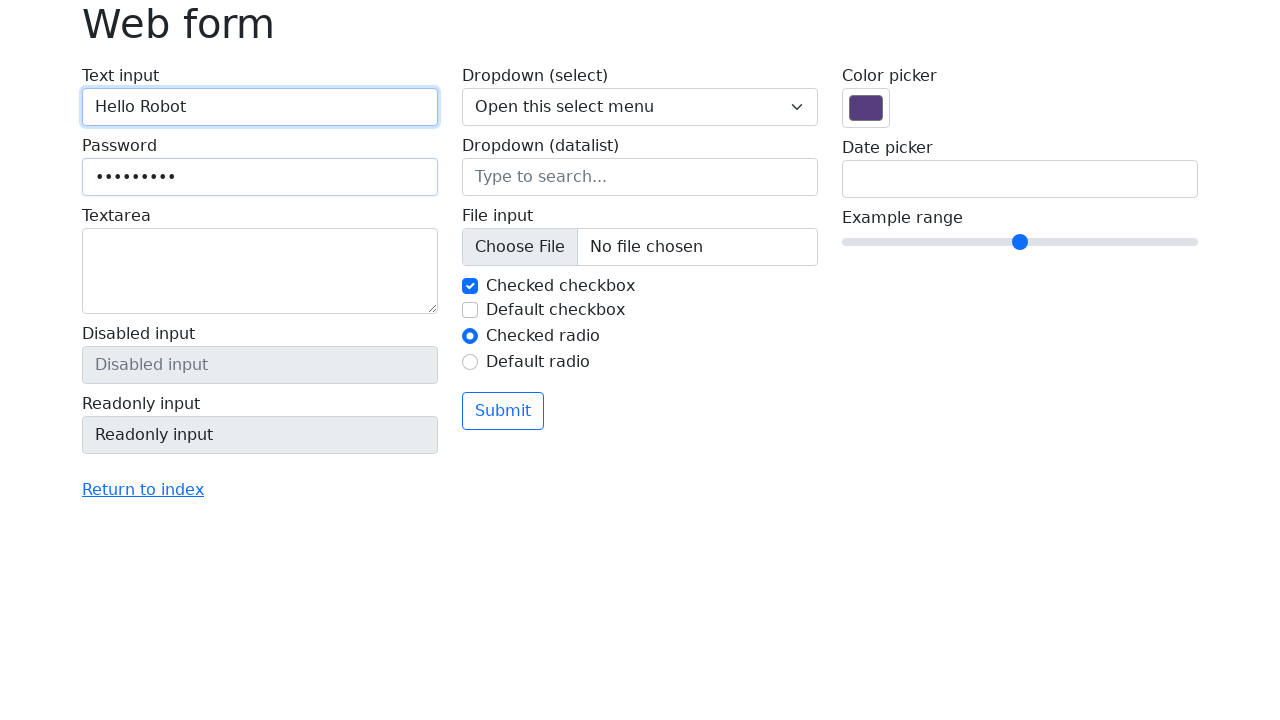

Filled textarea with 'This is a message' on textarea[name='my-textarea']
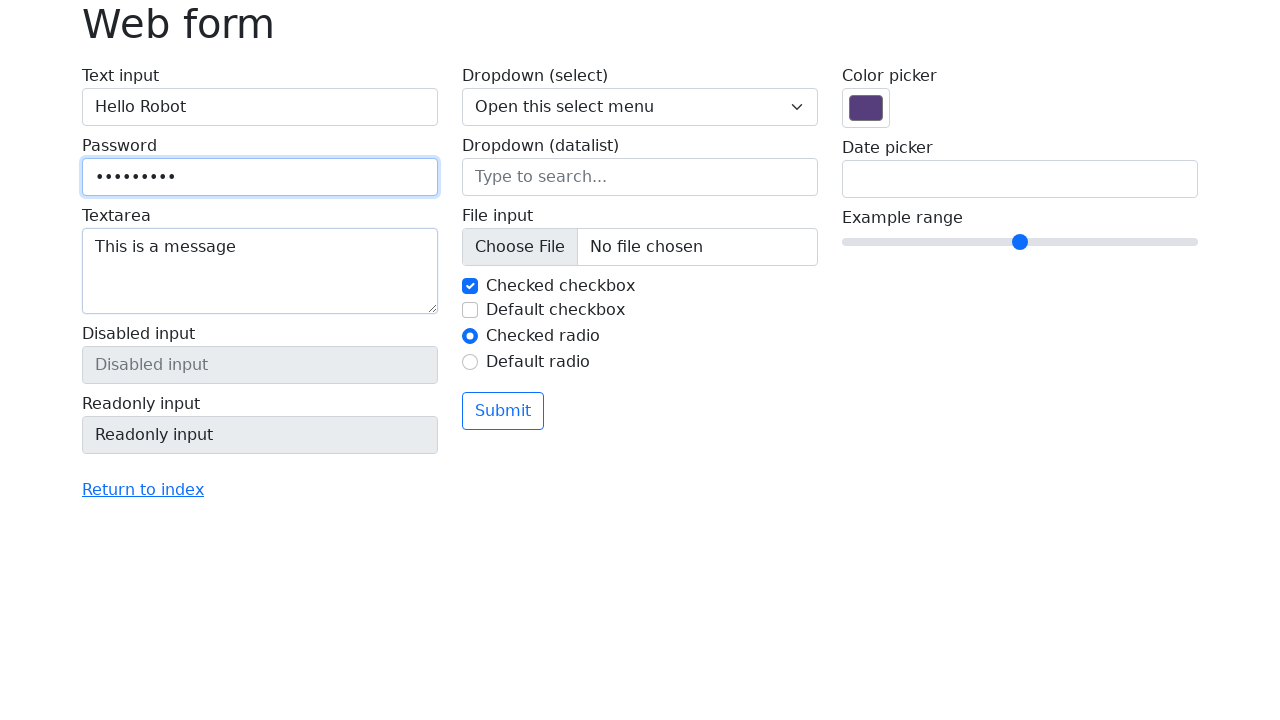

Selected 'One' from dropdown menu on select[name='my-select']
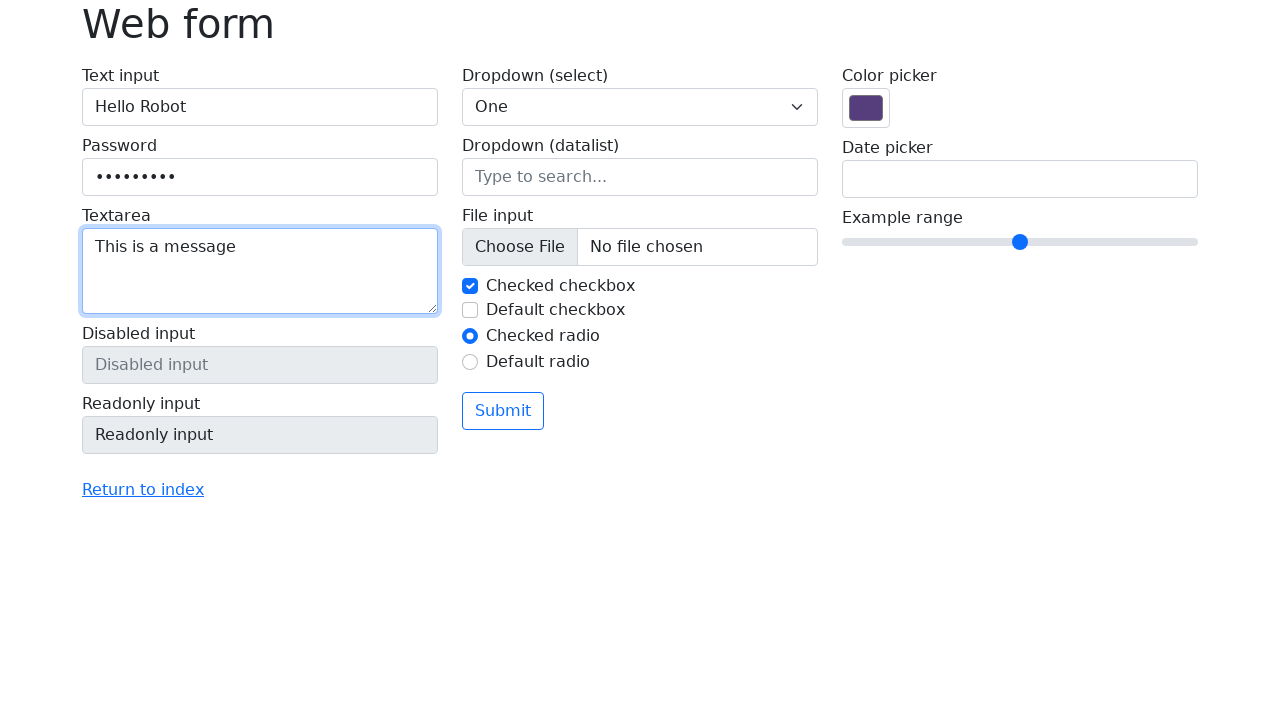

Checked the second checkbox at (470, 310) on input[name='my-check'] >> nth=1
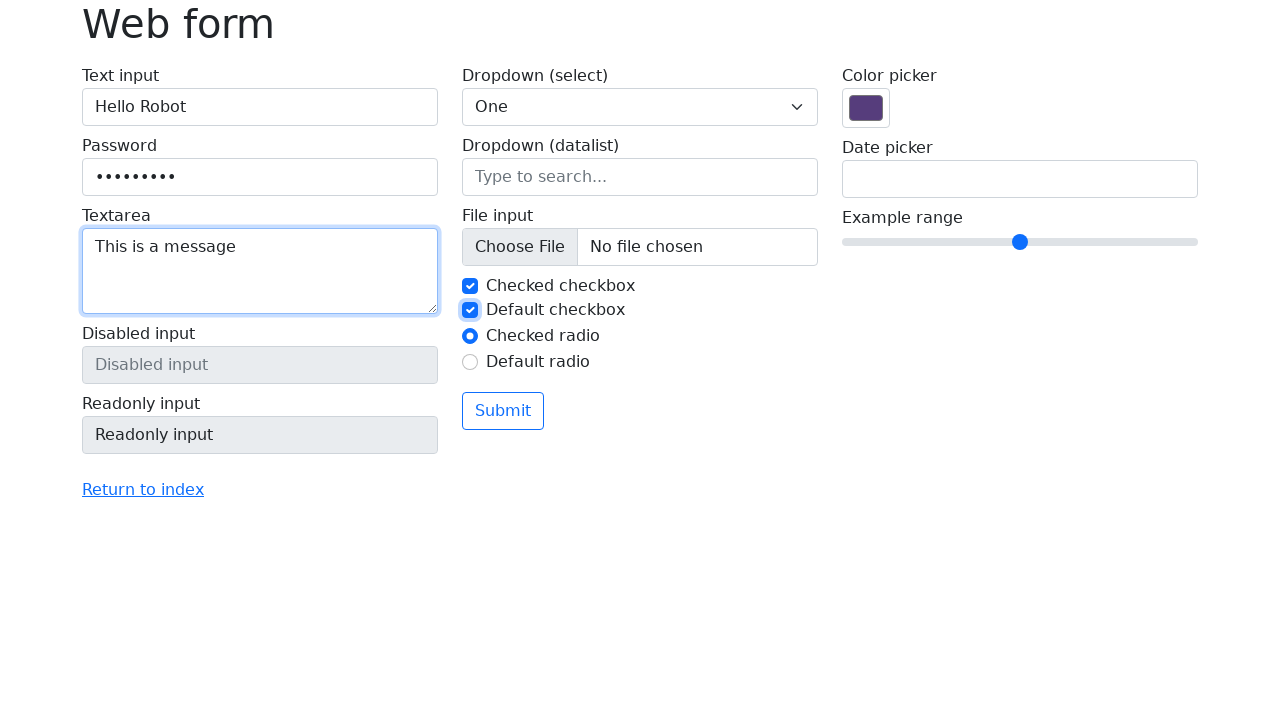

Clicked the second radio button at (470, 362) on input[name='my-radio'] >> nth=1
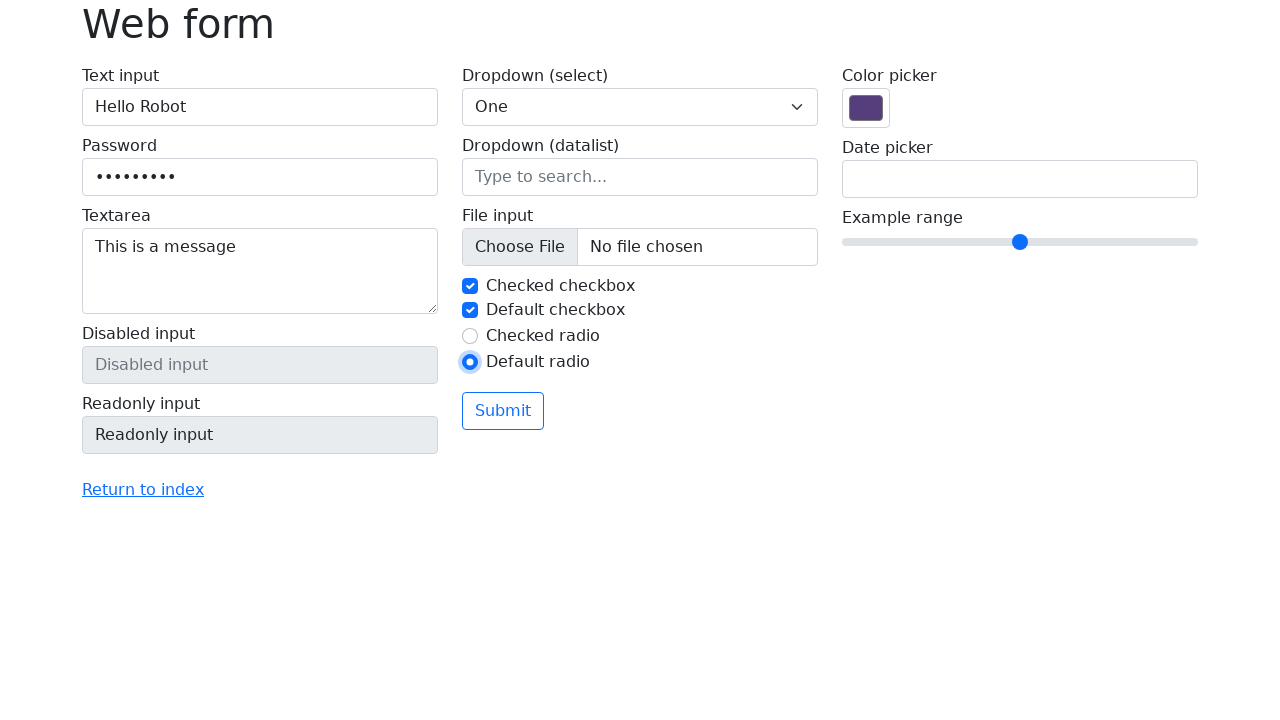

Filled date field with '2023-12-31' on input[name='my-date']
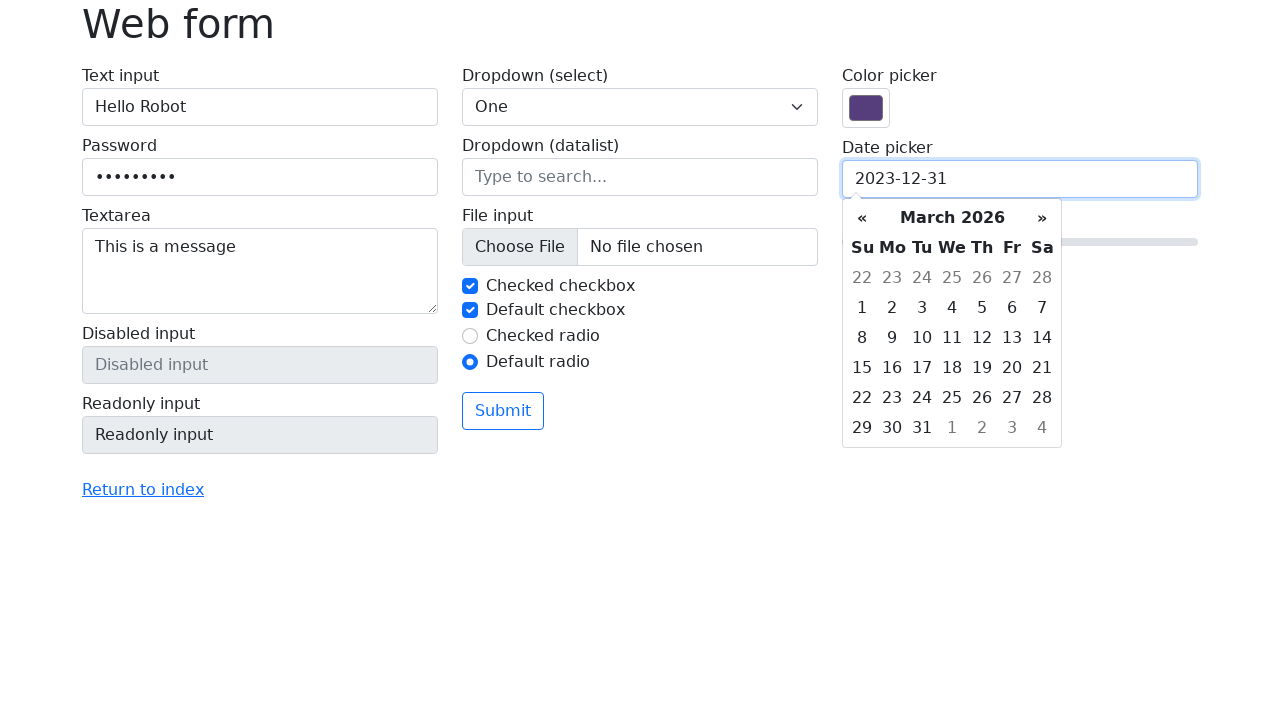

Clicked submit button to submit the form at (503, 411) on button
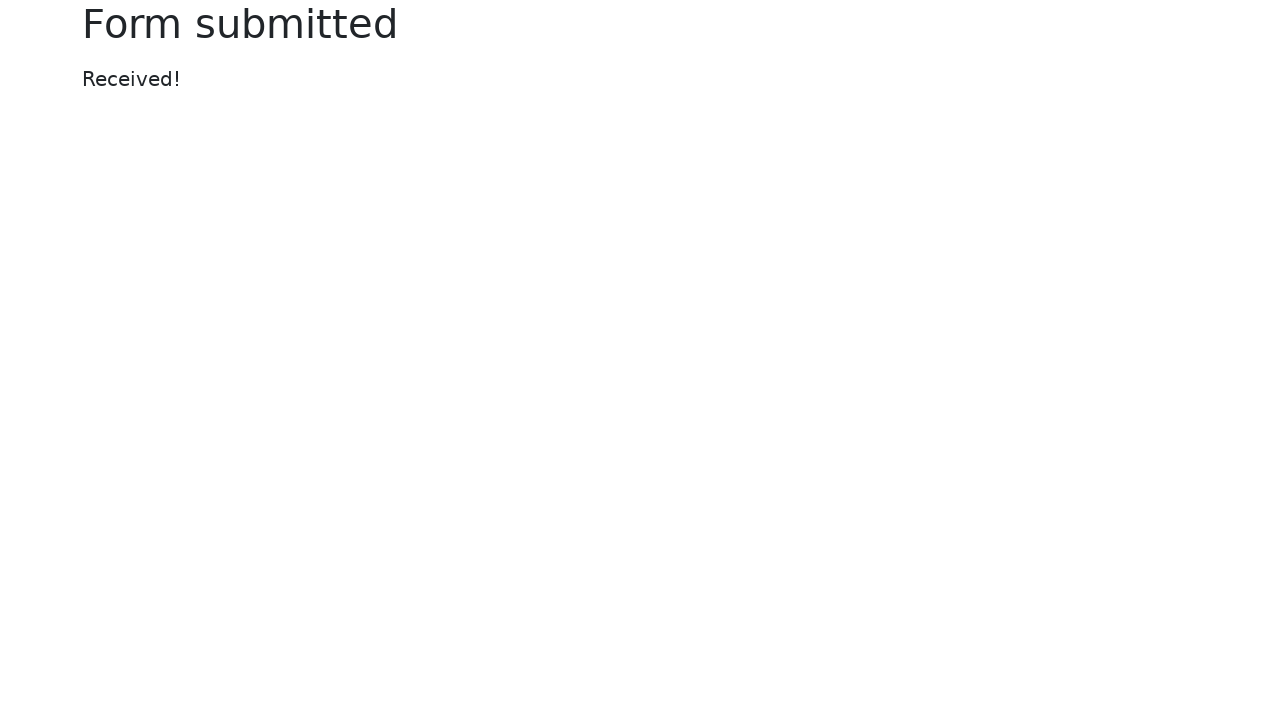

Form submission confirmed - success message displayed
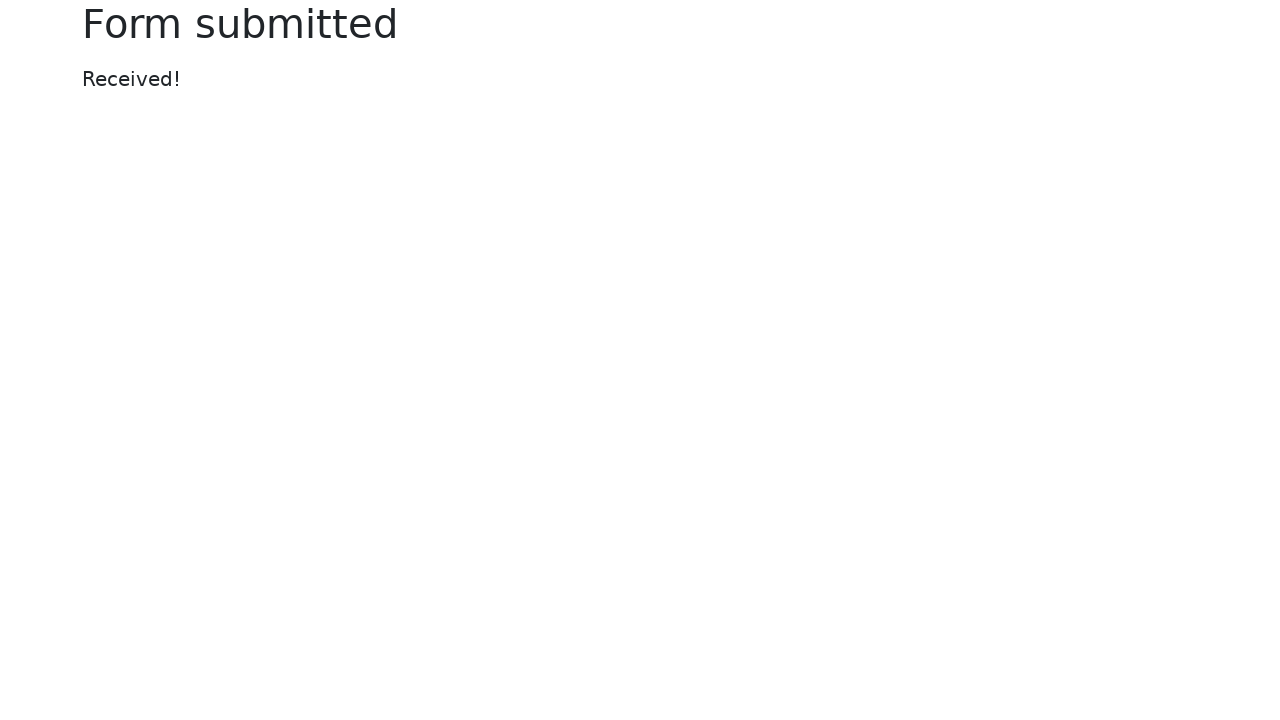

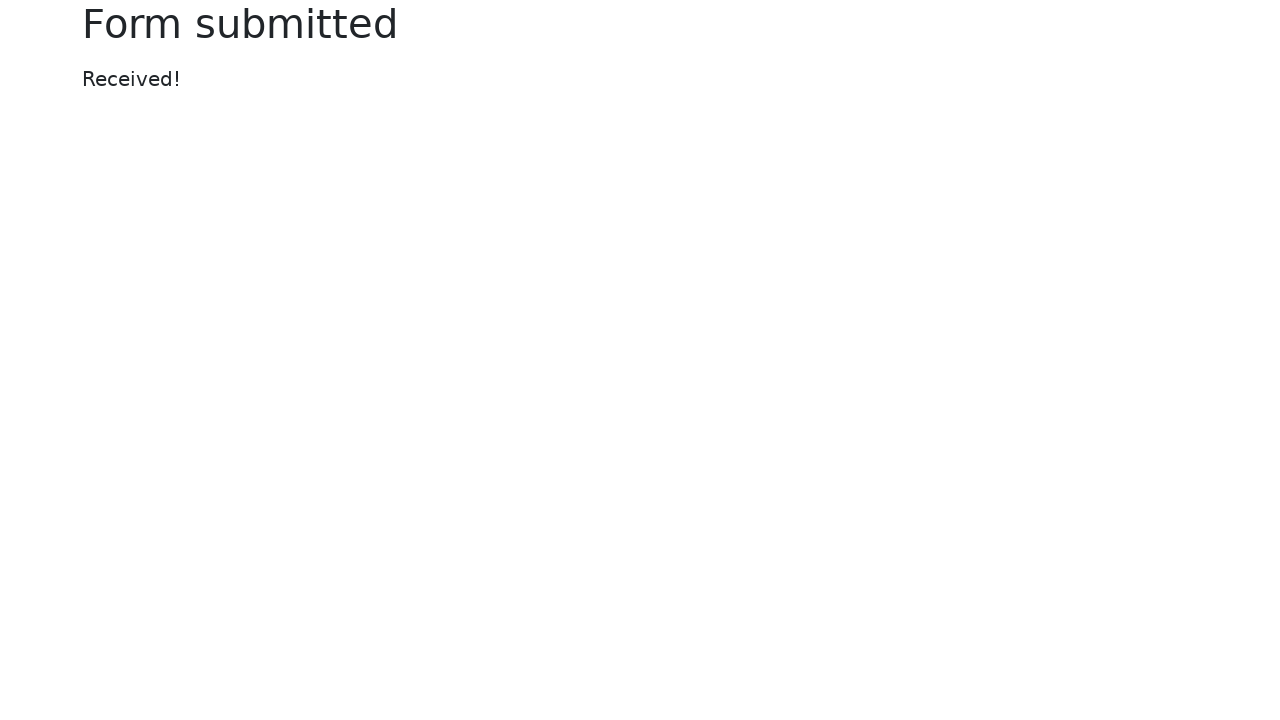